Tests adding a Mocha to the cart, navigates to cart page, and verifies the total price is $8.00

Starting URL: https://seleniumbase.io/coffee/

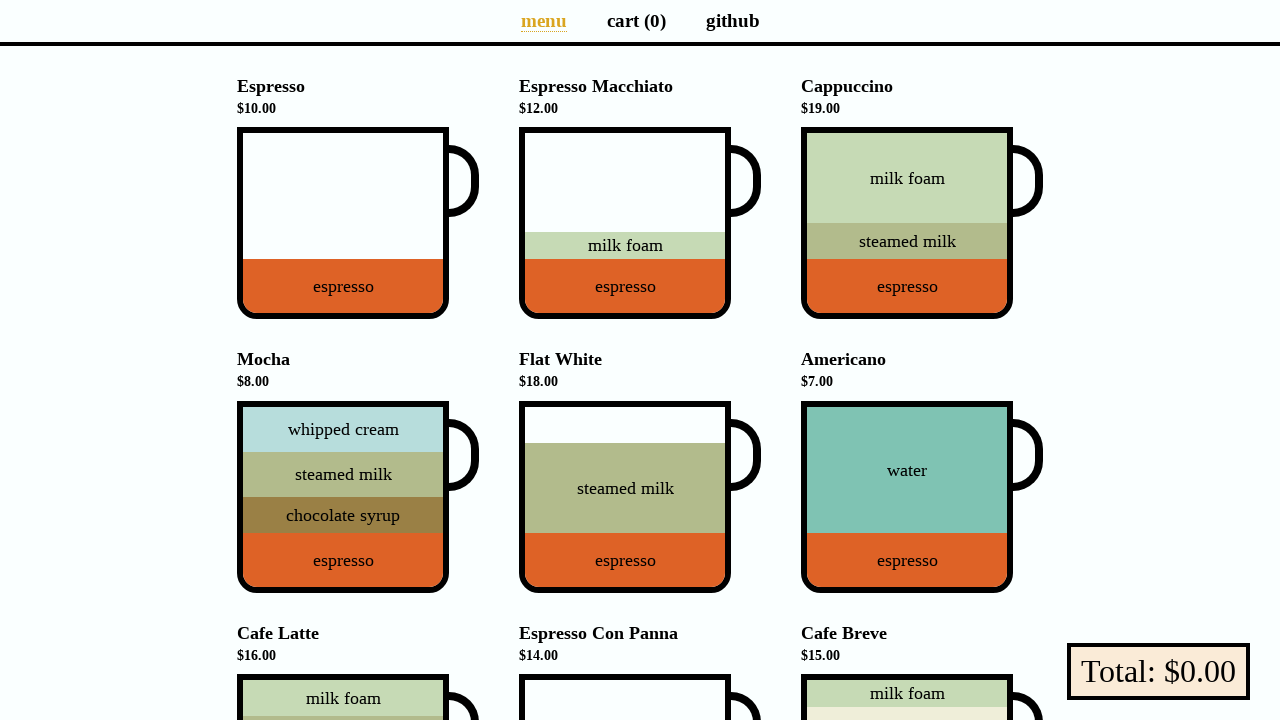

Clicked on Mocha to add it to cart at (343, 497) on div[data-test="Mocha"]
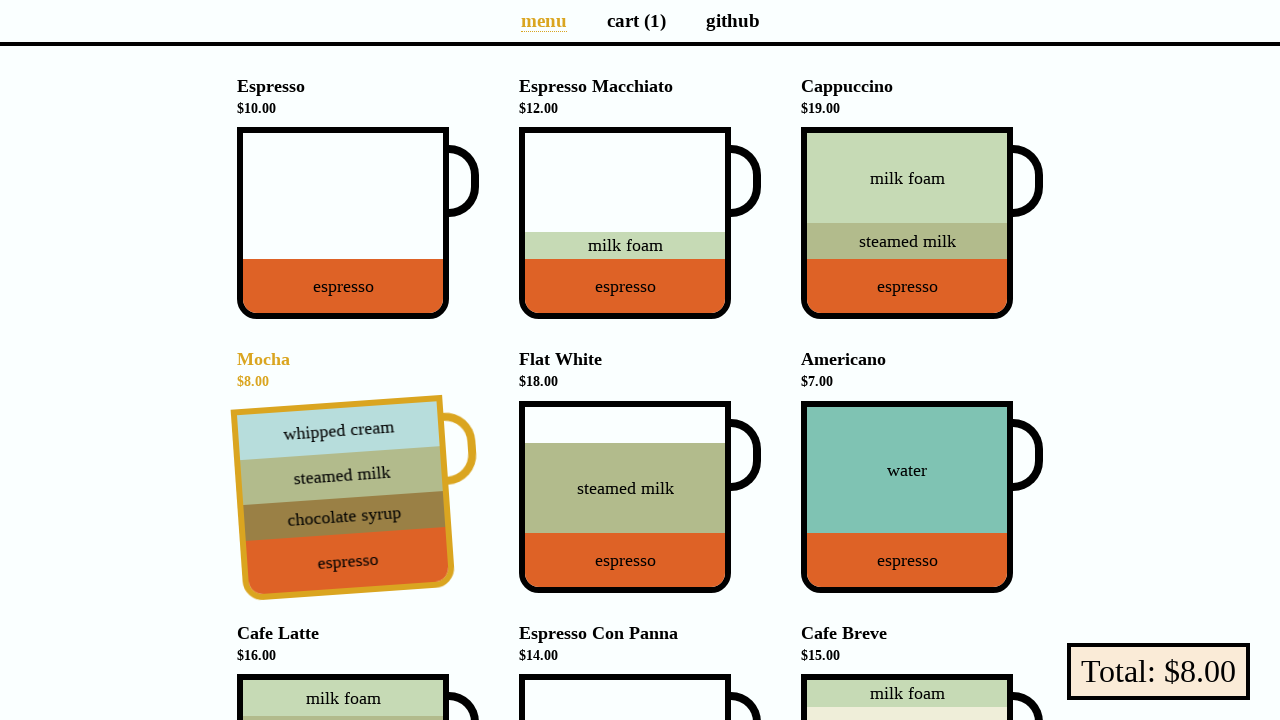

Clicked on cart button to navigate to cart page at (636, 20) on a[aria-label="Cart page"]
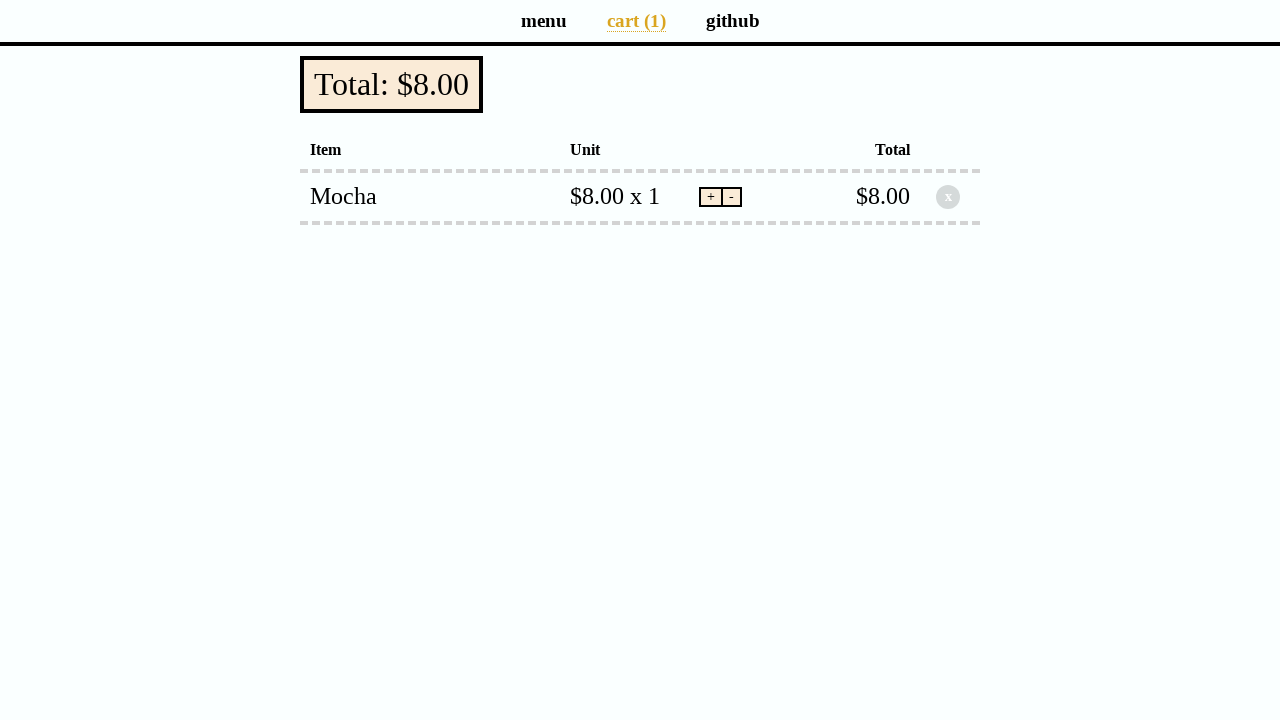

Verified total price is $8.00 on checkout button
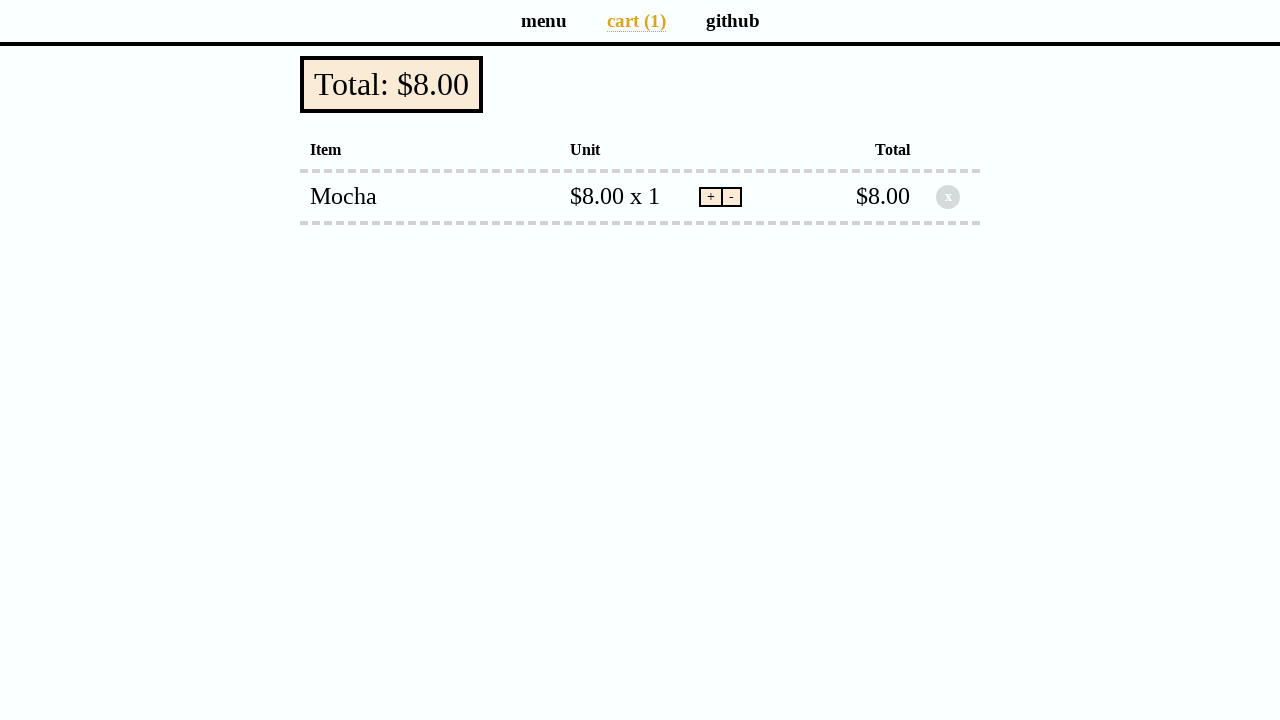

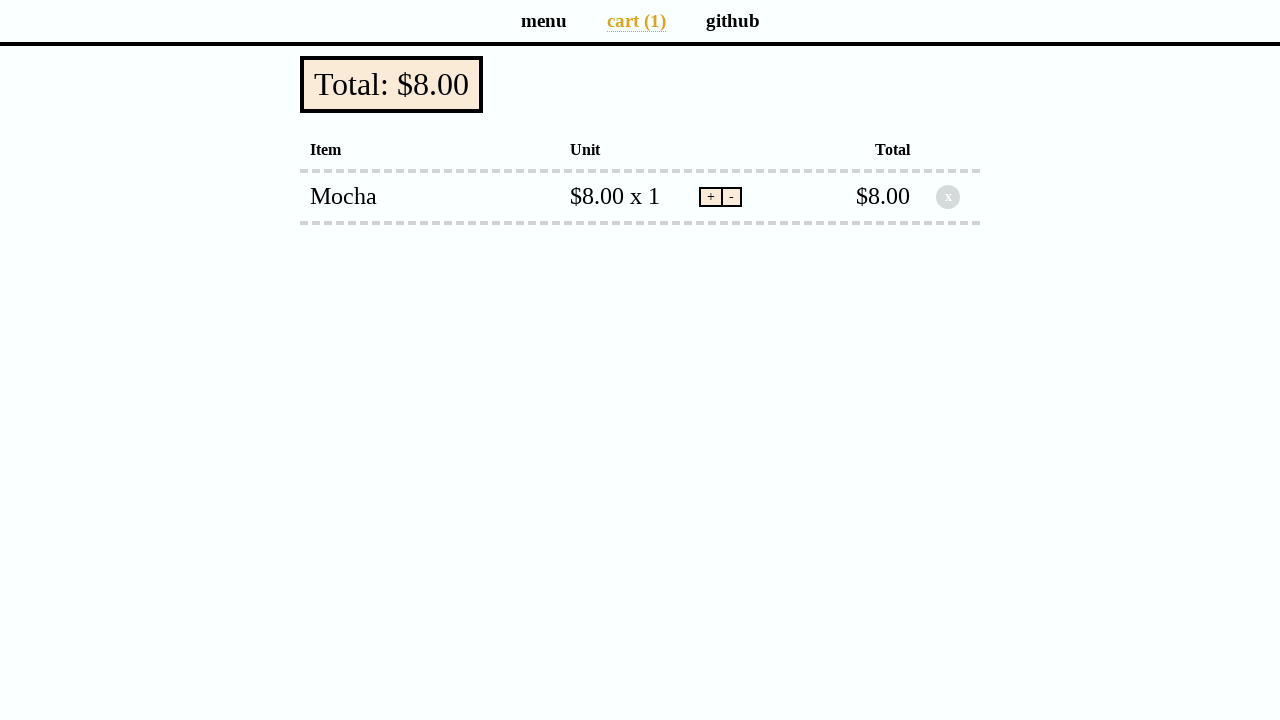